Tests basic browser navigation by visiting a website, maximizing the window, and navigating back in browser history

Starting URL: http://toolsqa.com

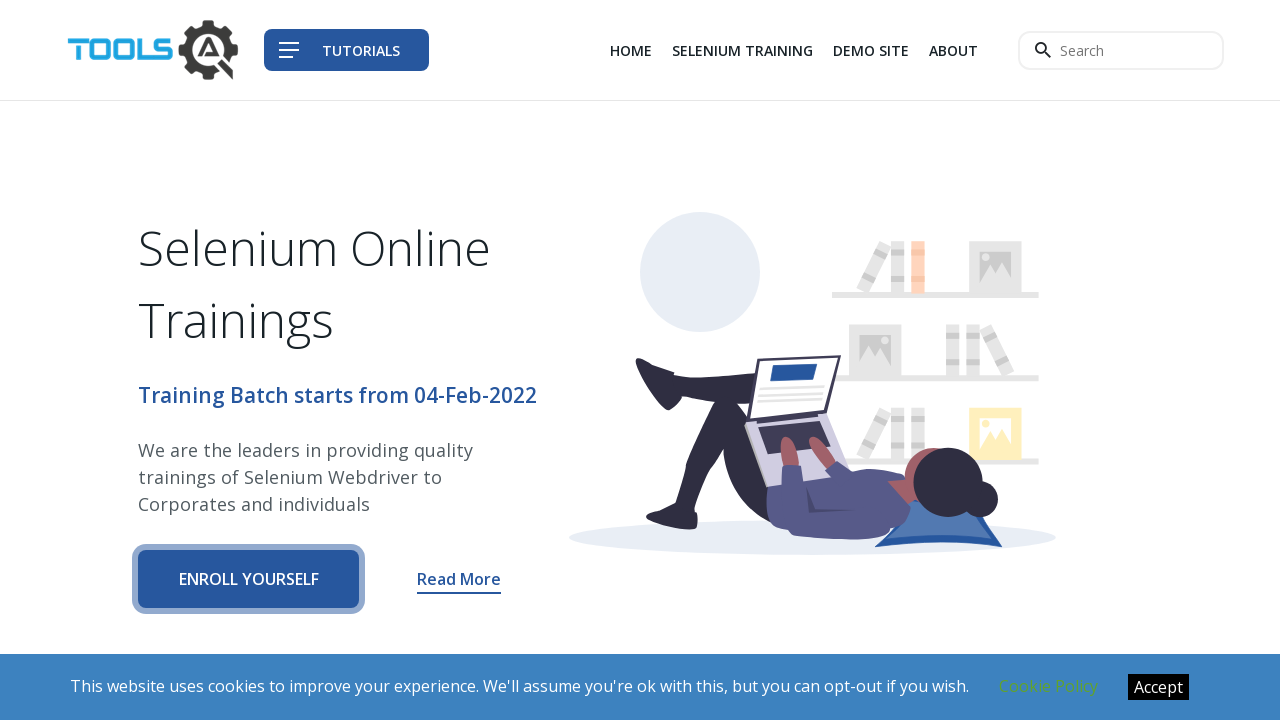

Set viewport size to 1920x1080 to maximize window
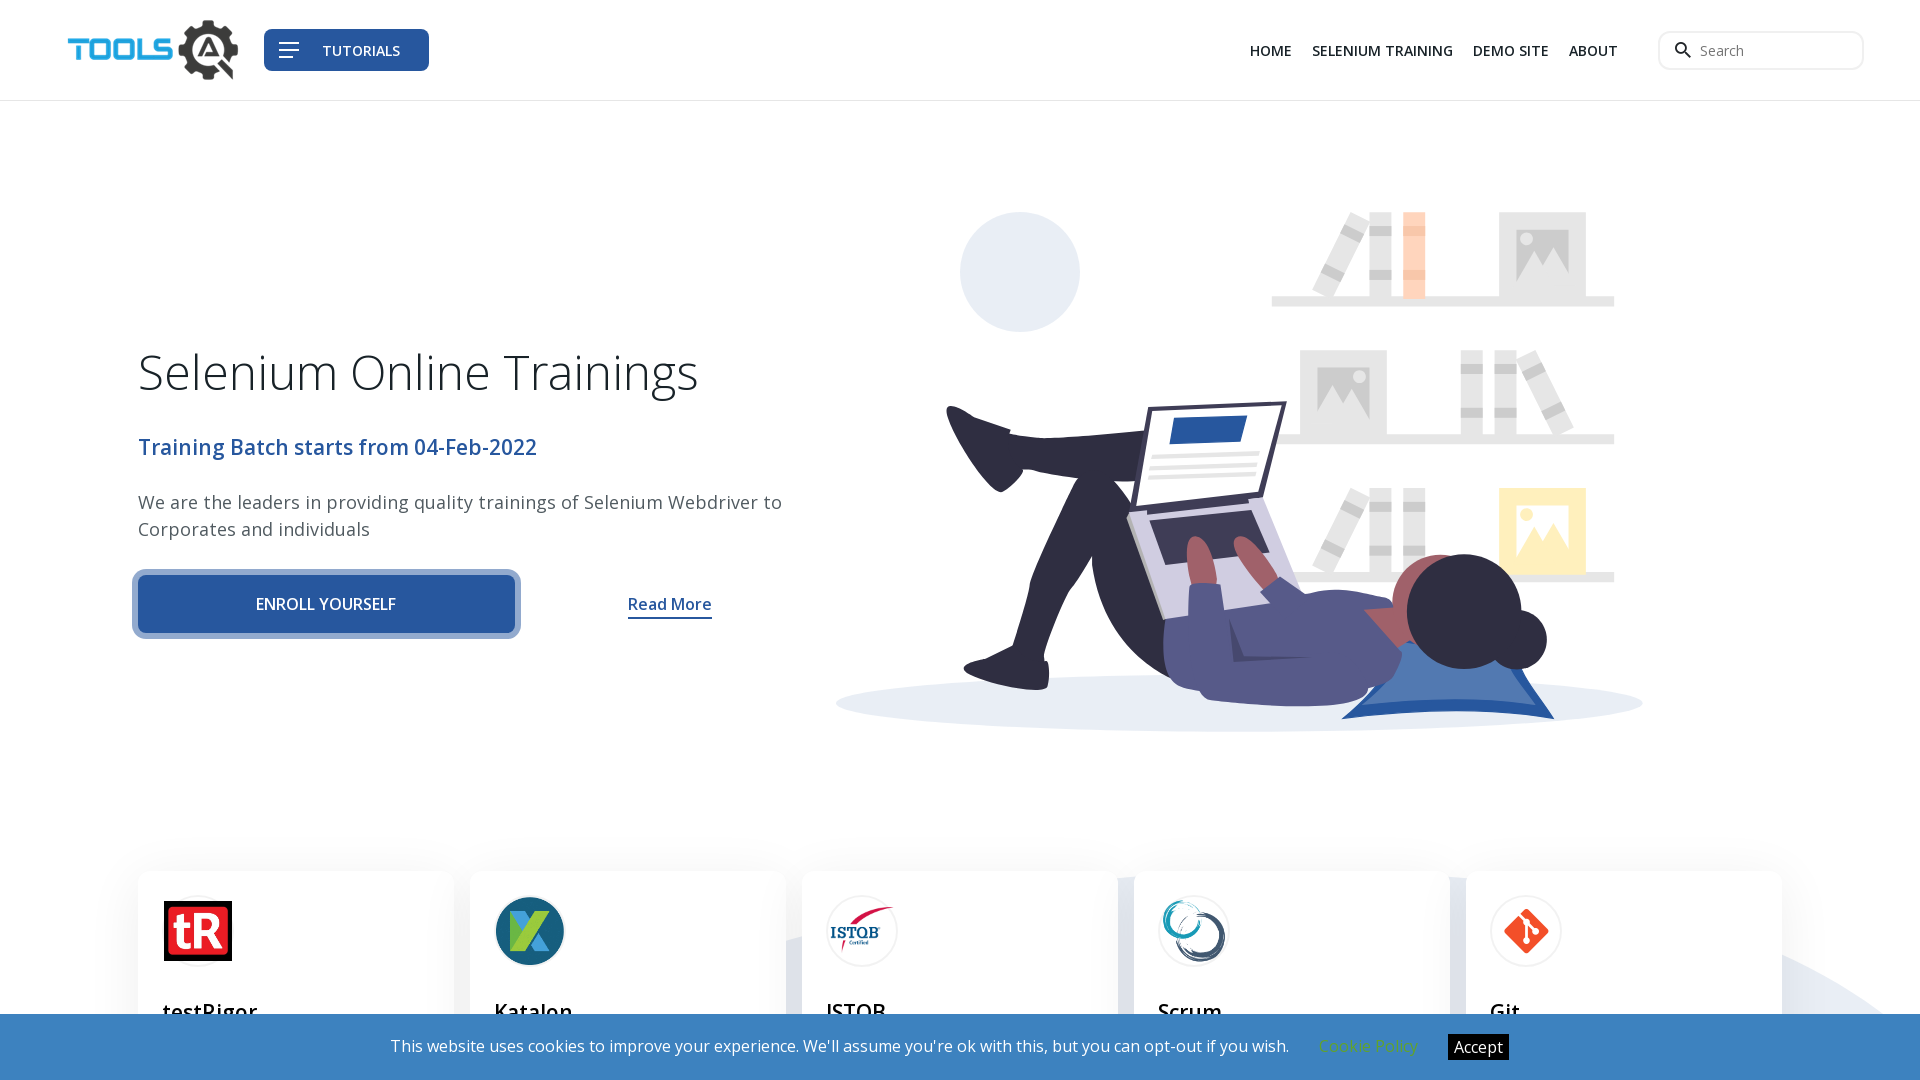

Navigated back in browser history
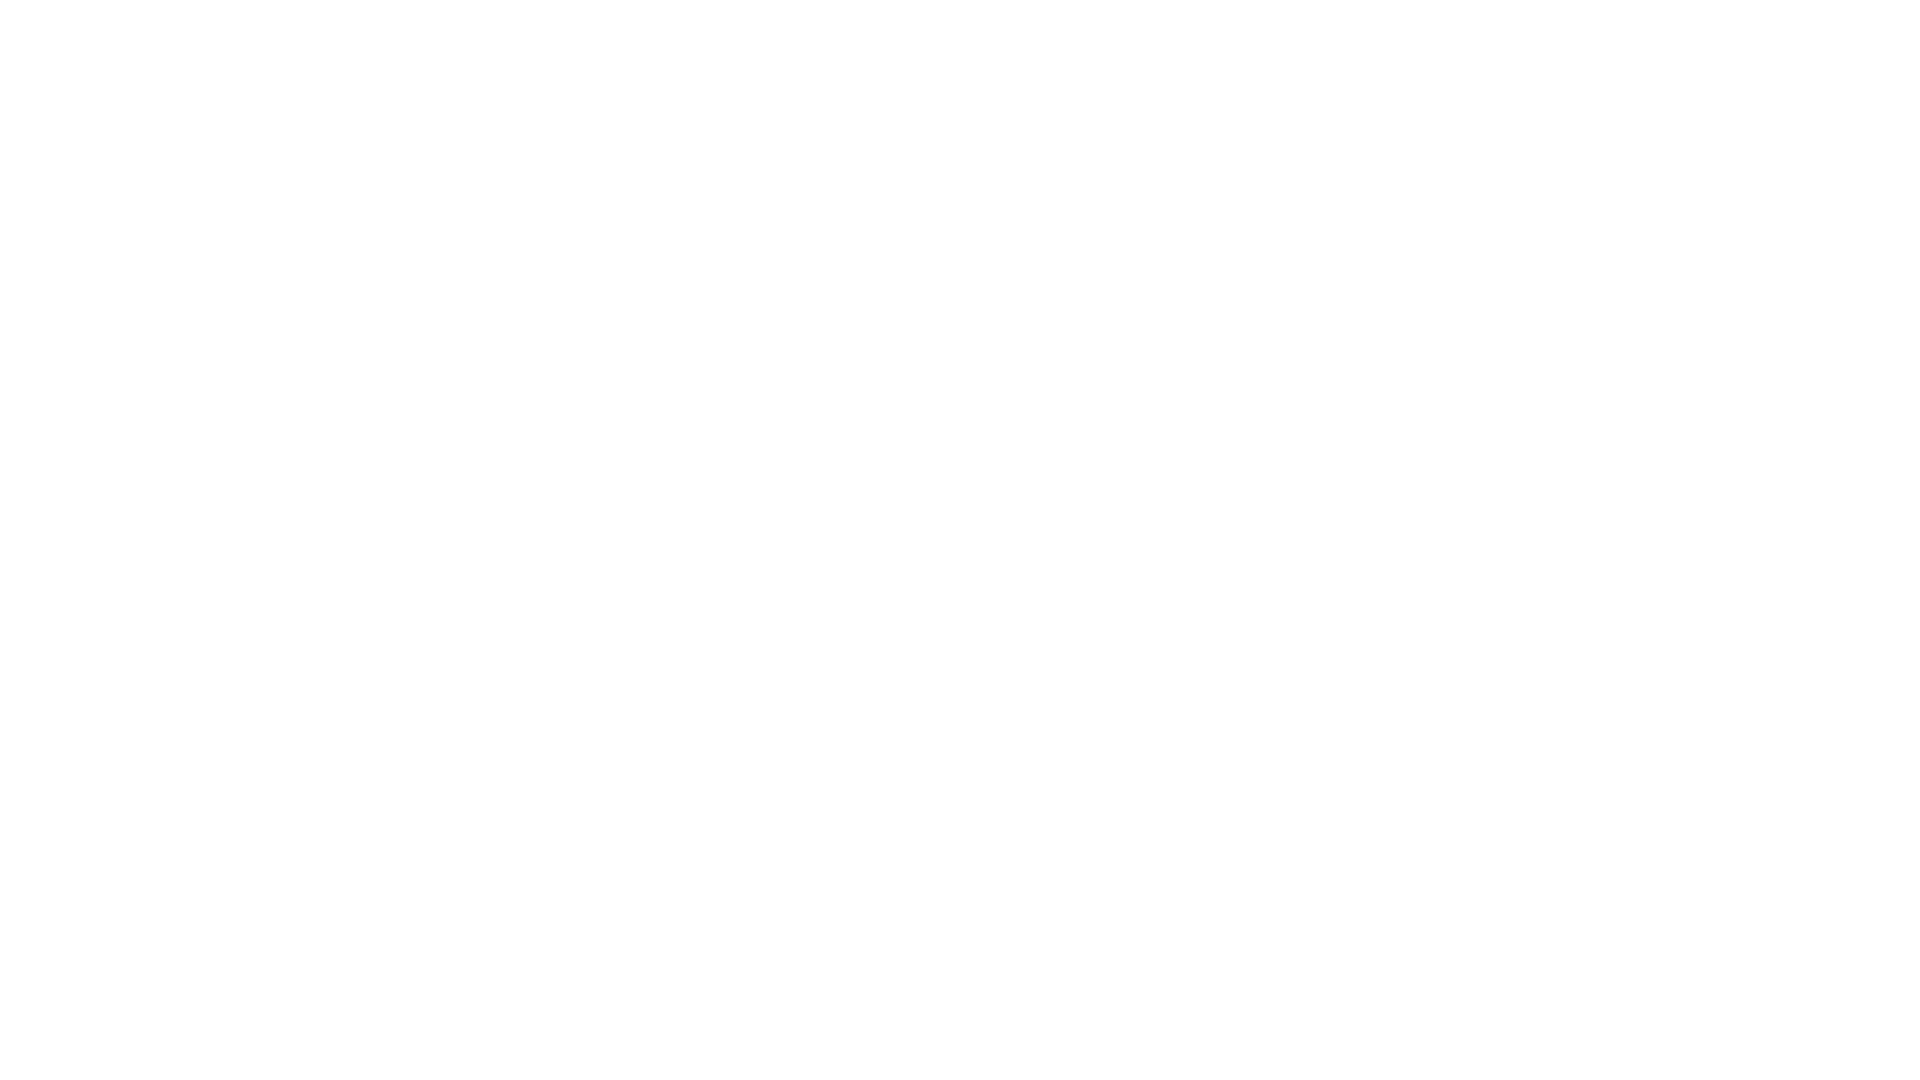

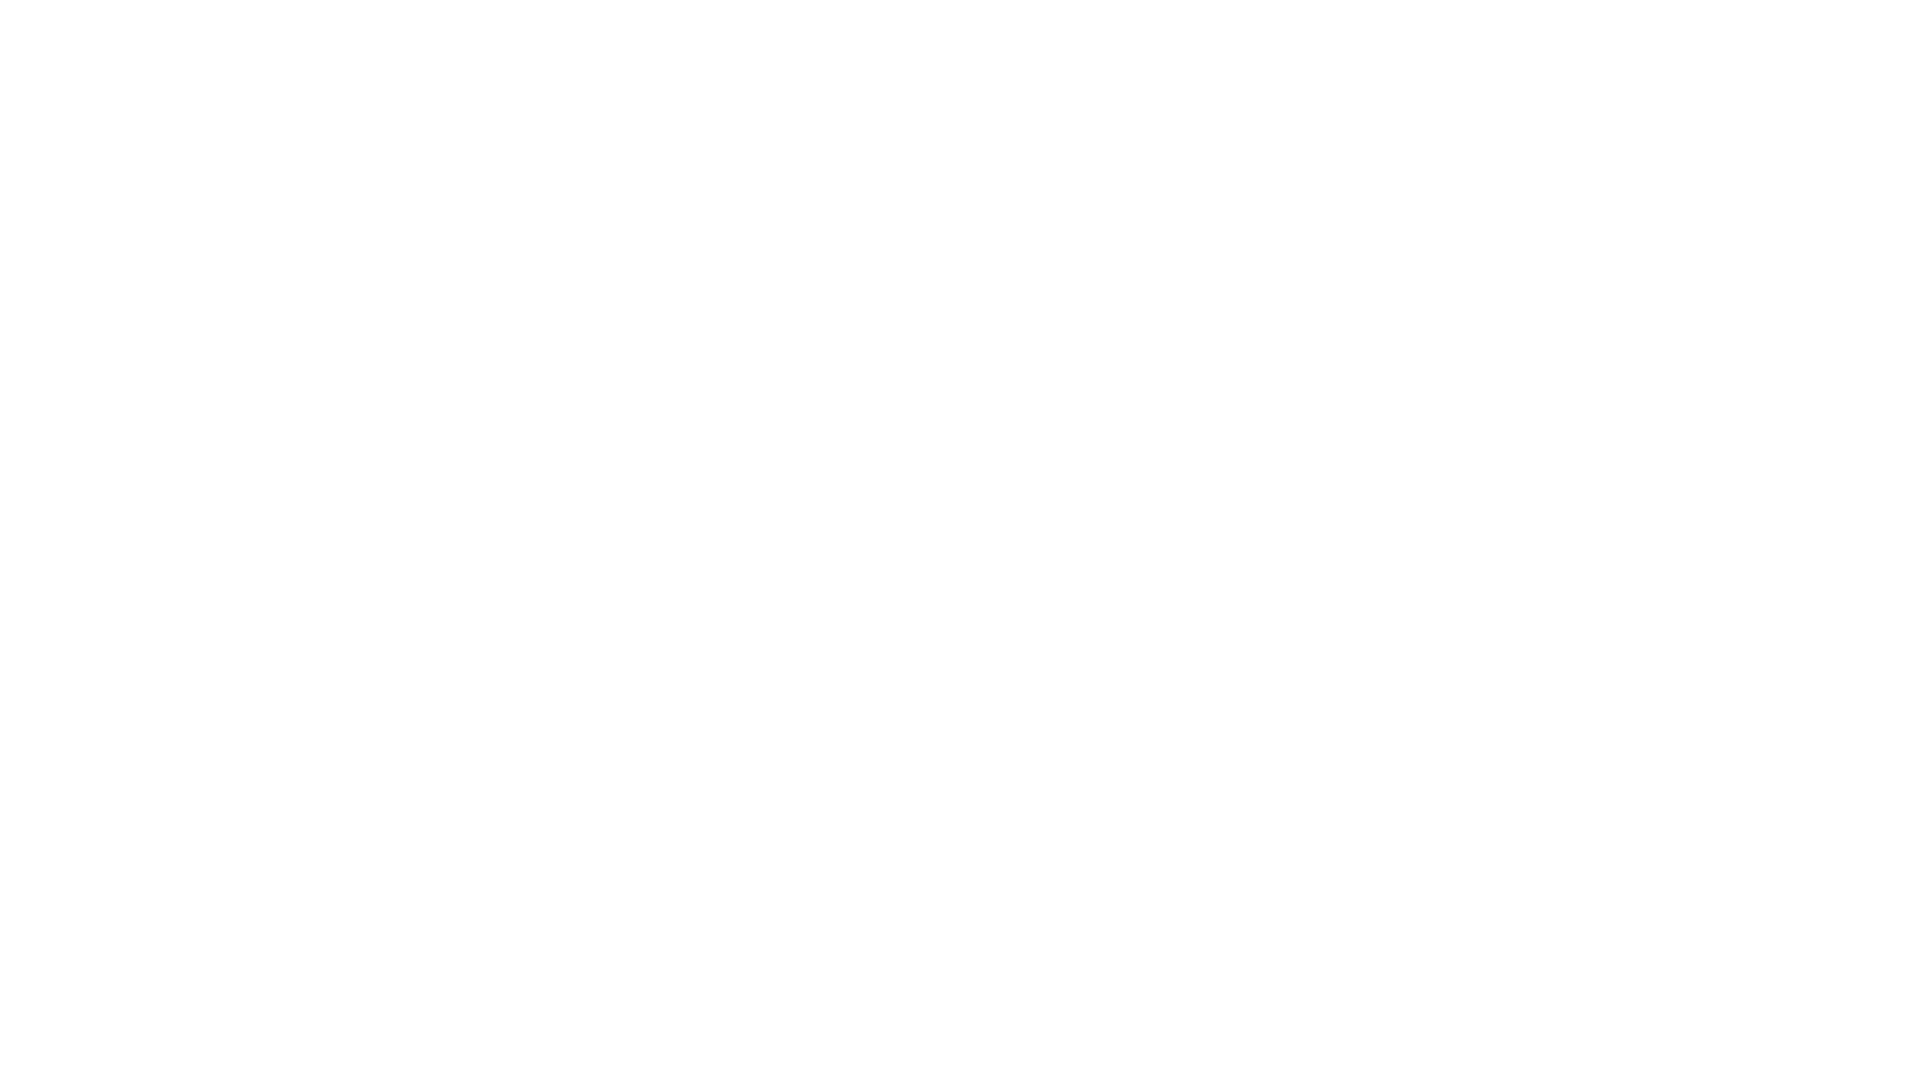